Tests an explicit wait scenario by waiting for a price to change to $100, clicking a book button, performing a mathematical calculation based on a displayed value, filling in the answer, and submitting the form.

Starting URL: http://suninjuly.github.io/explicit_wait2.html

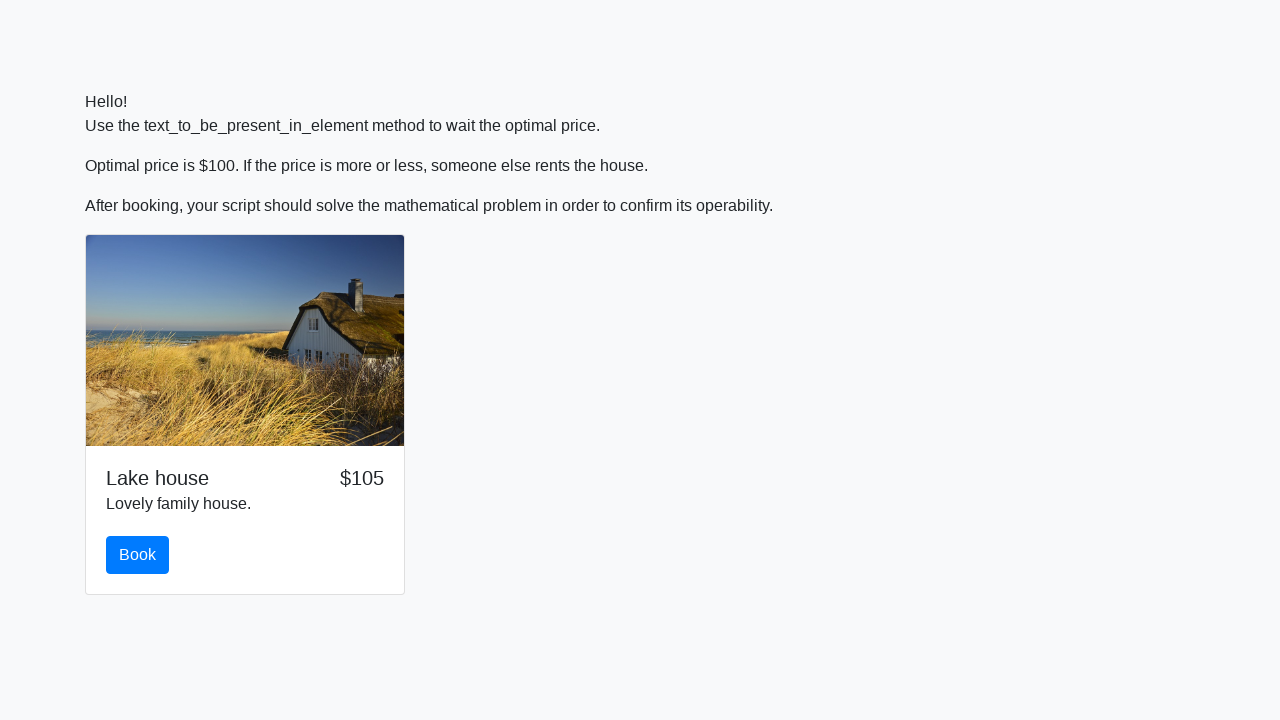

Waited for price to change to $100
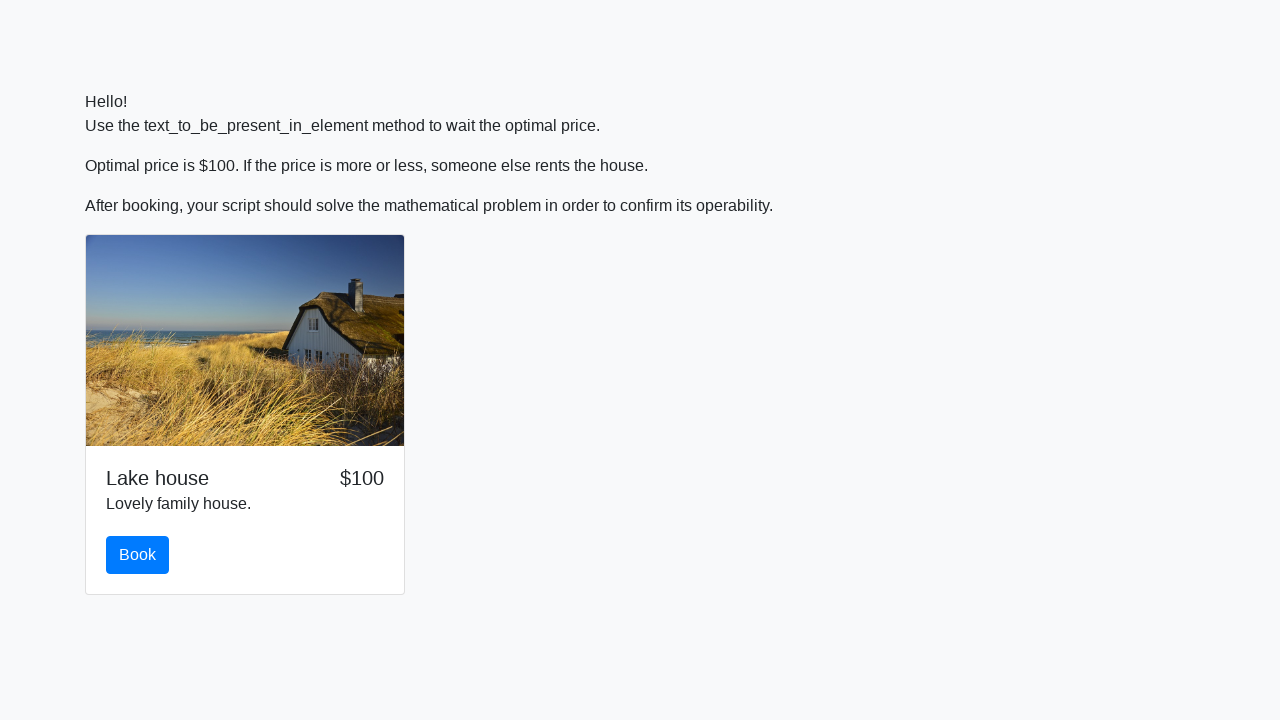

Clicked the book button at (138, 555) on #book
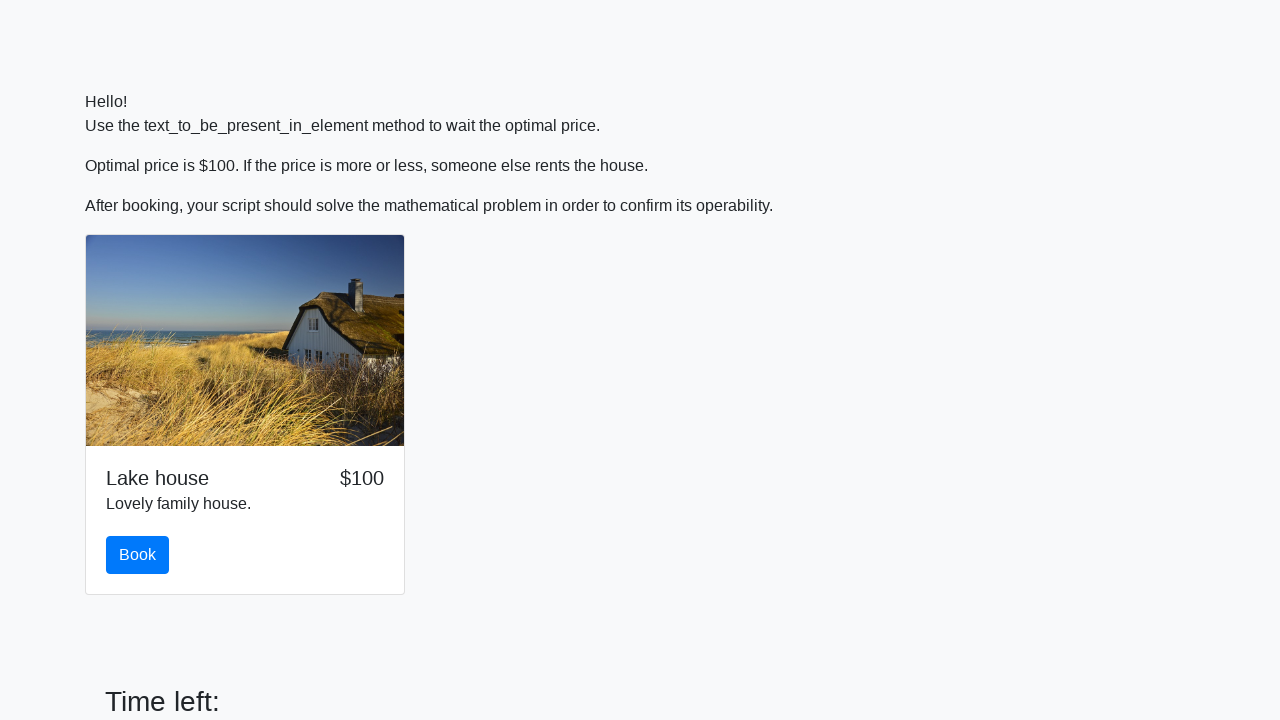

Retrieved input value for calculation
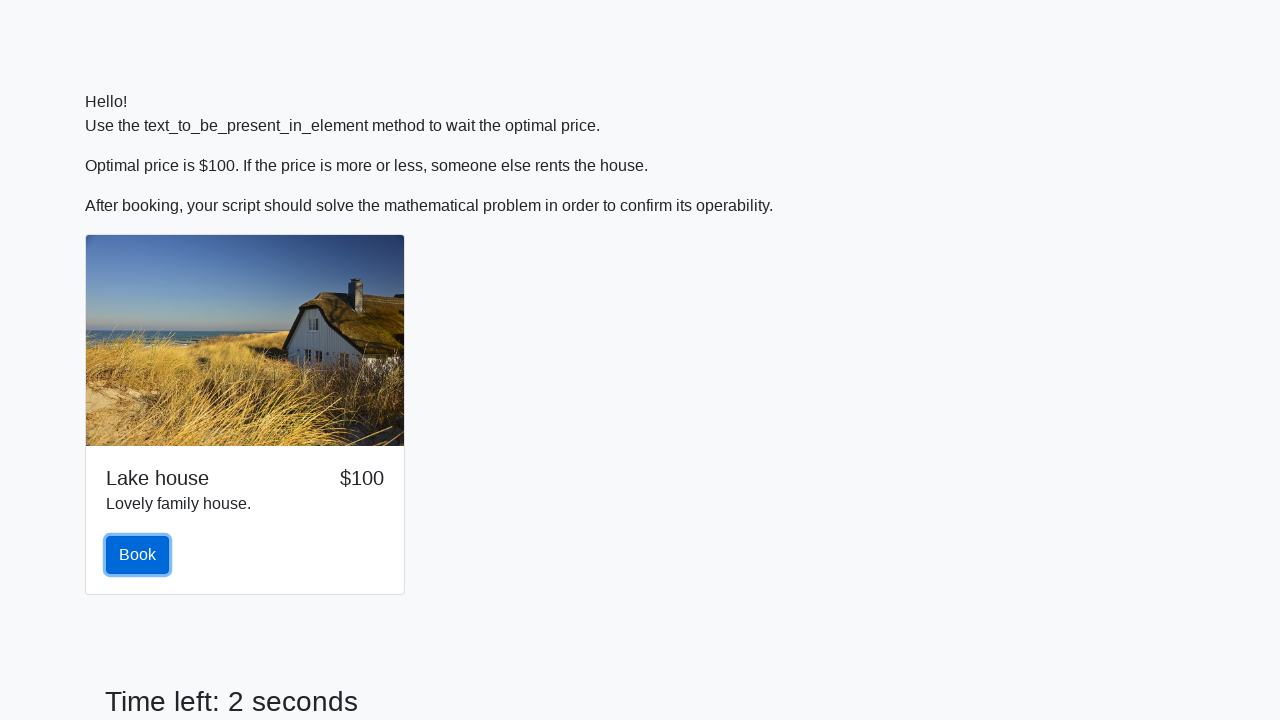

Calculated mathematical answer: 2.3772113477518446
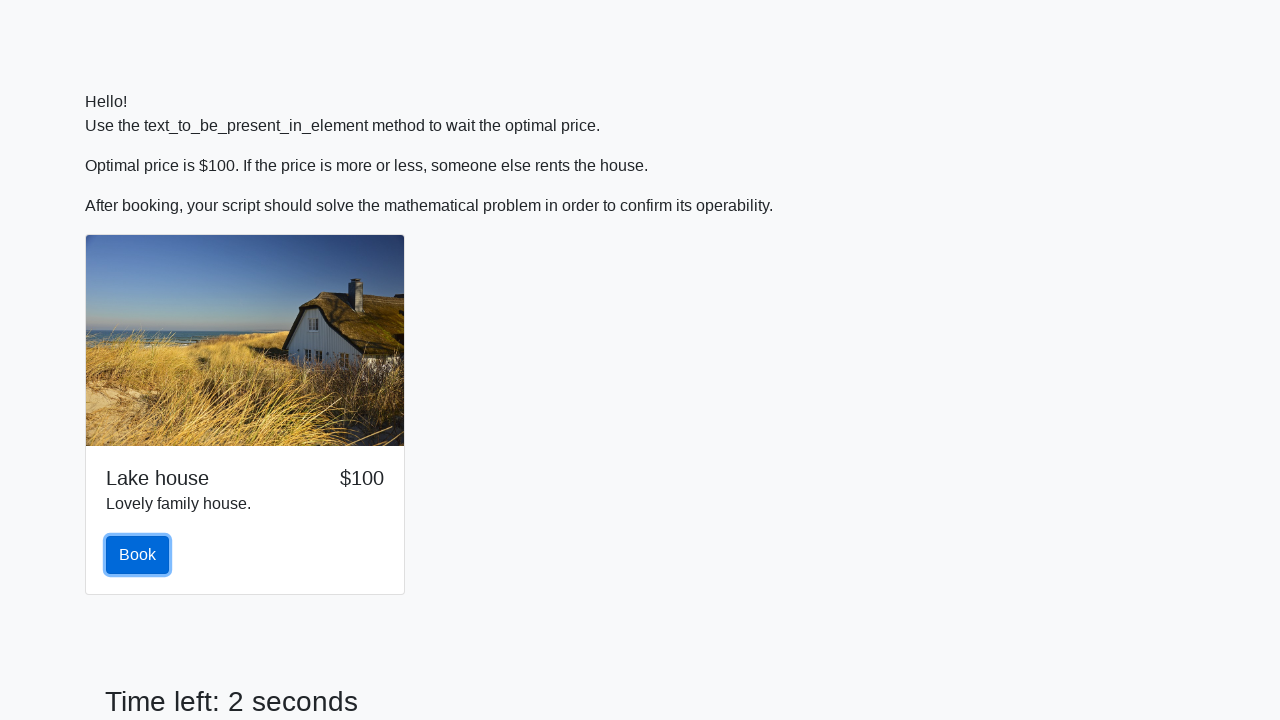

Filled answer field with calculated value on #answer
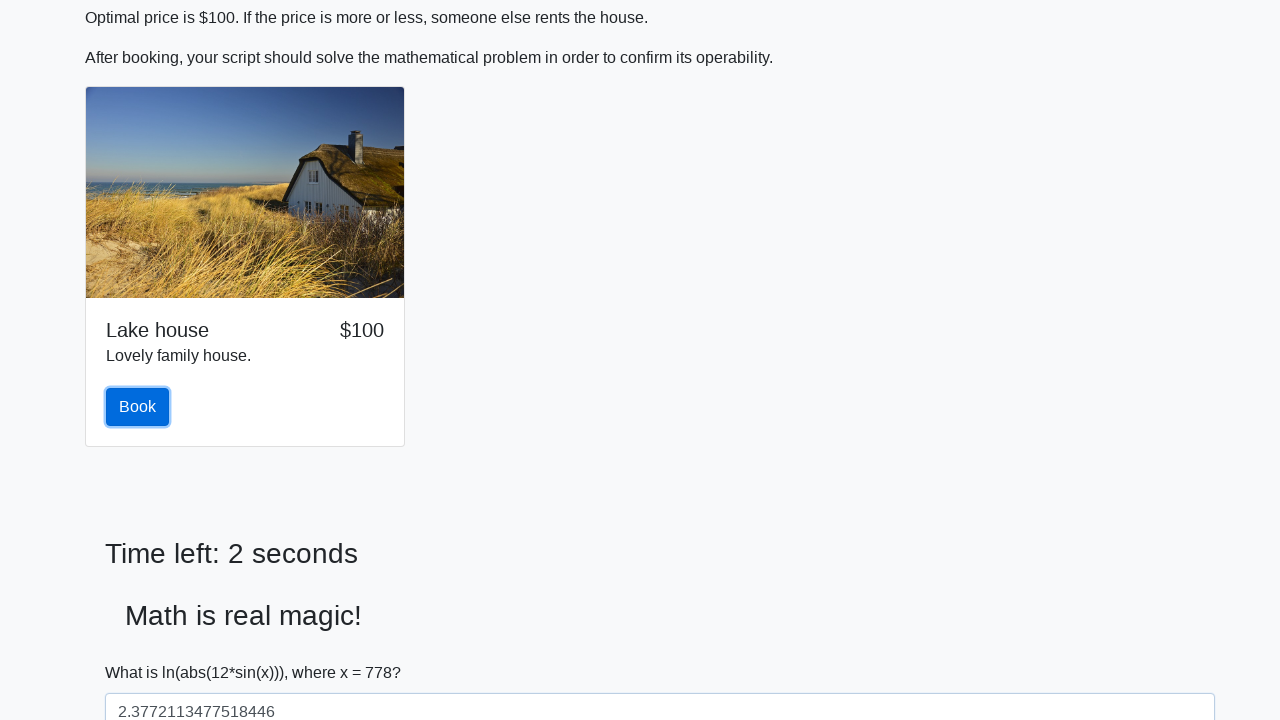

Clicked Submit button at (143, 651) on button[type='submit']:has-text('Submit')
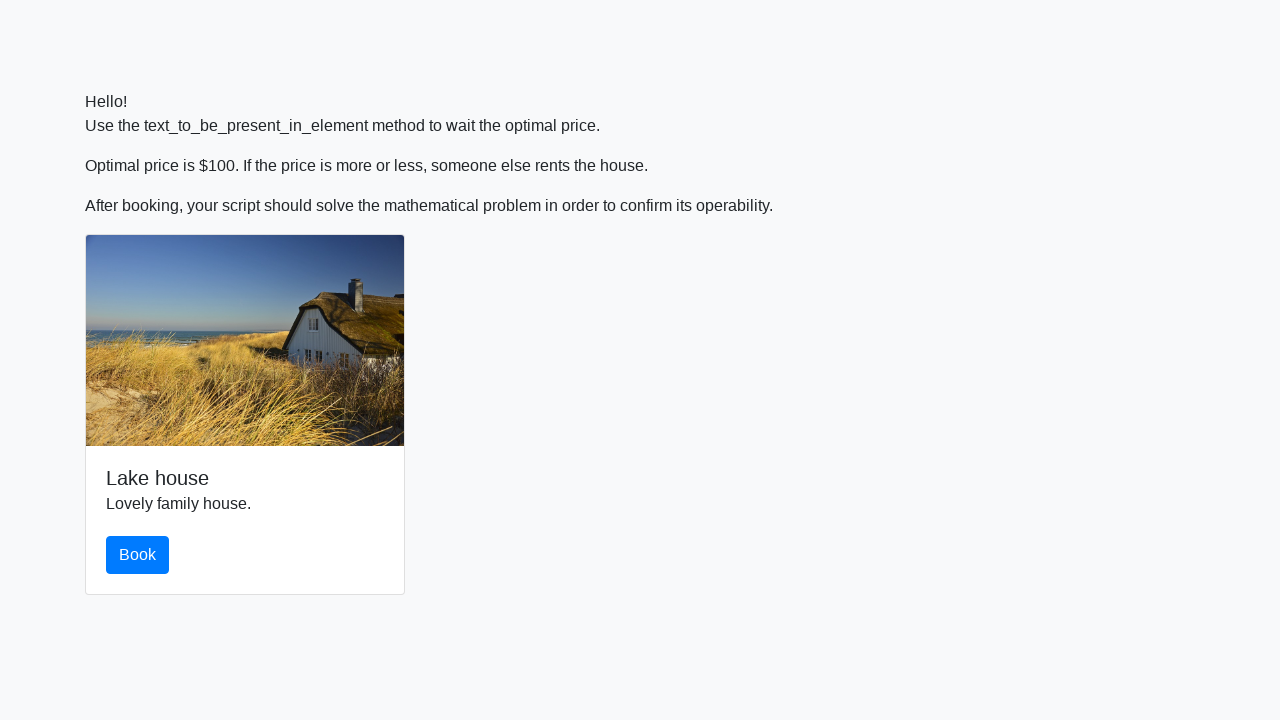

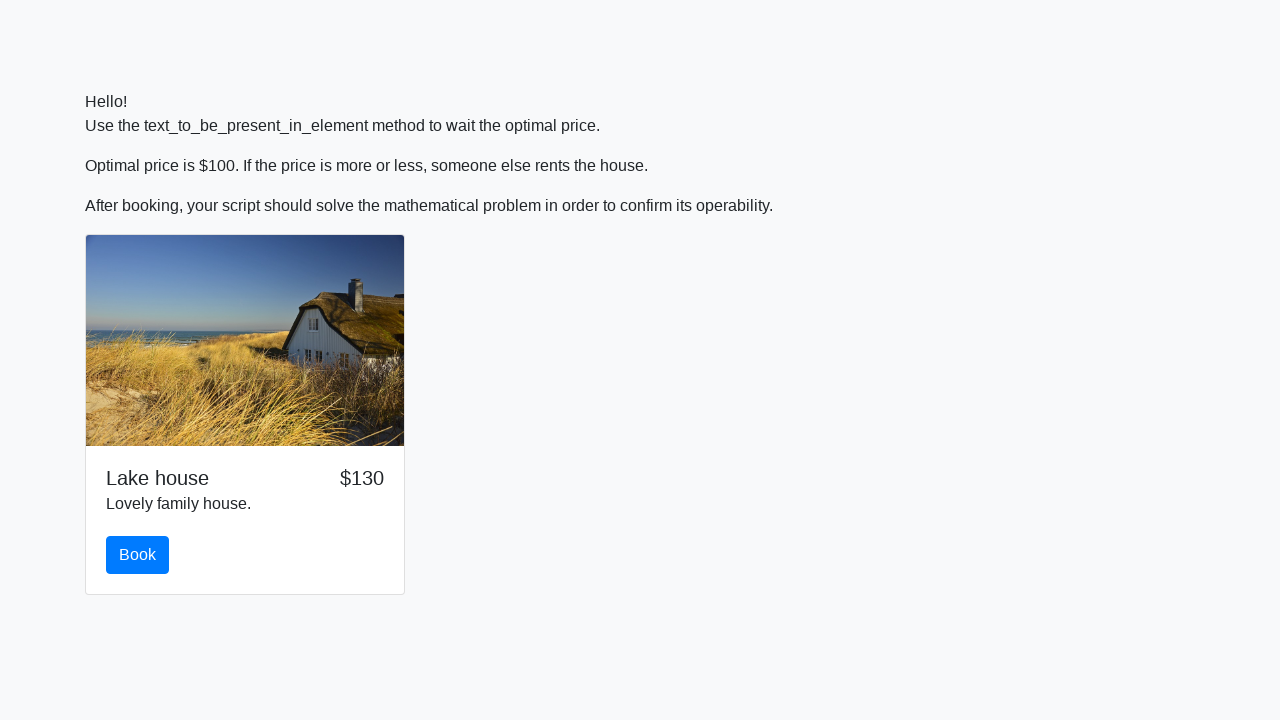